Navigates to jQueryUI website, clicks on the Draggable demo link, switches to the demo iframe, and locates the draggable element to verify its presence.

Starting URL: https://www.jqueryui.com

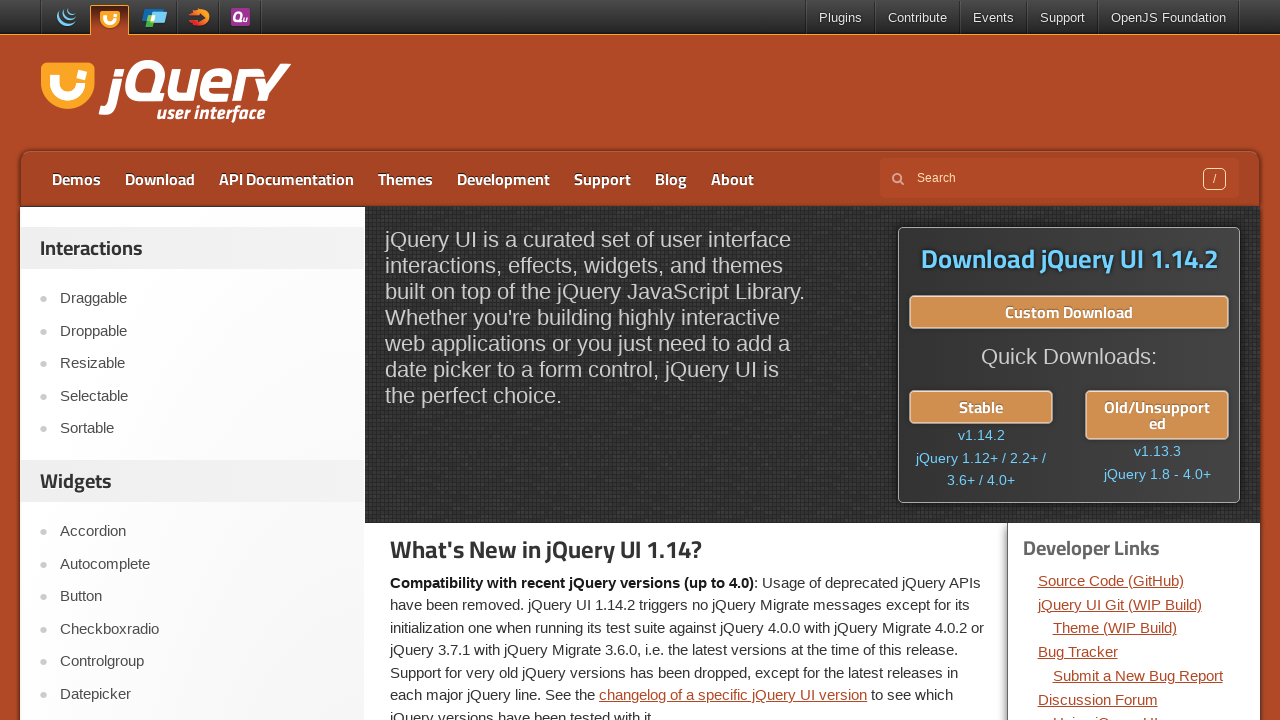

Navigated to jQueryUI website
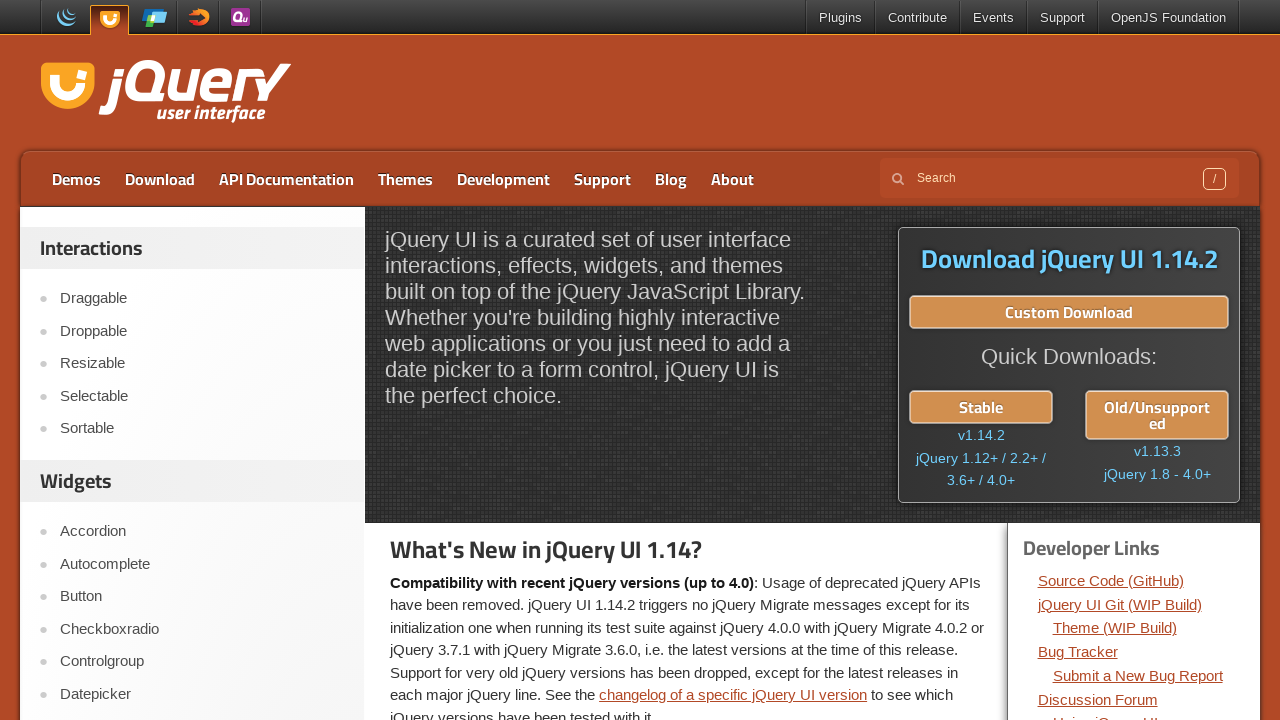

Clicked on the Draggable demo link at (202, 299) on text=Draggable
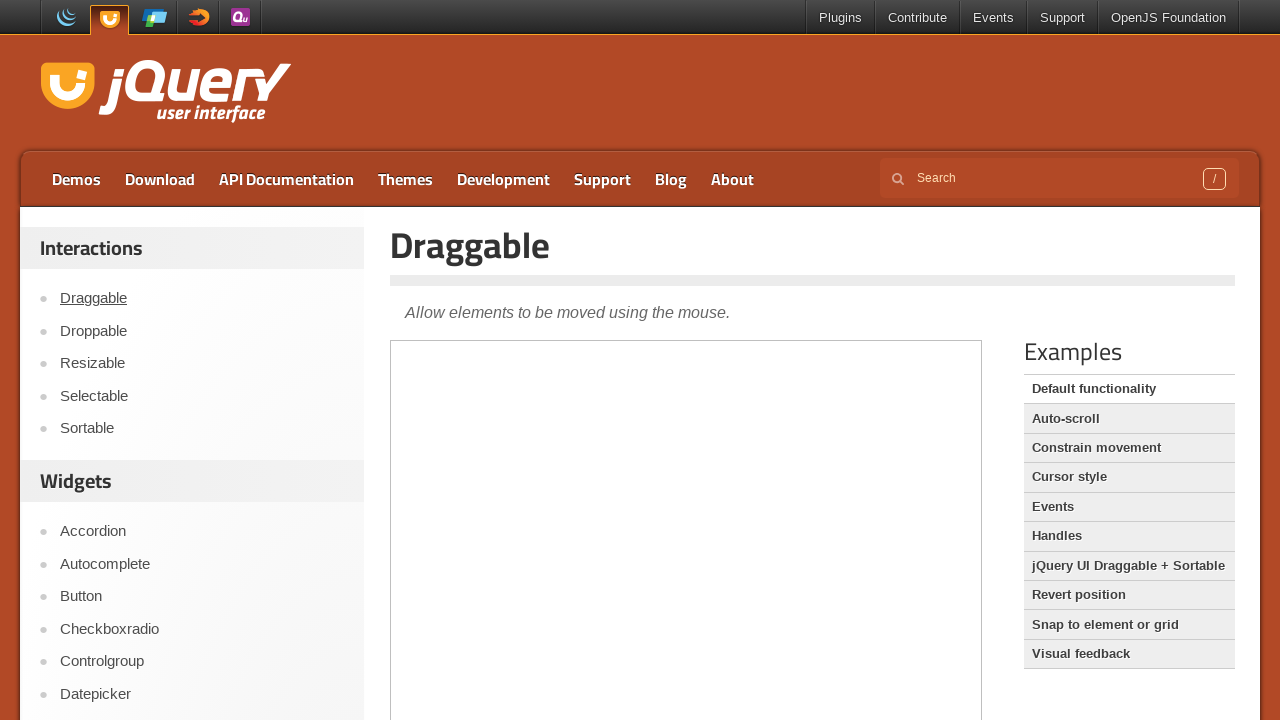

Located demo iframe
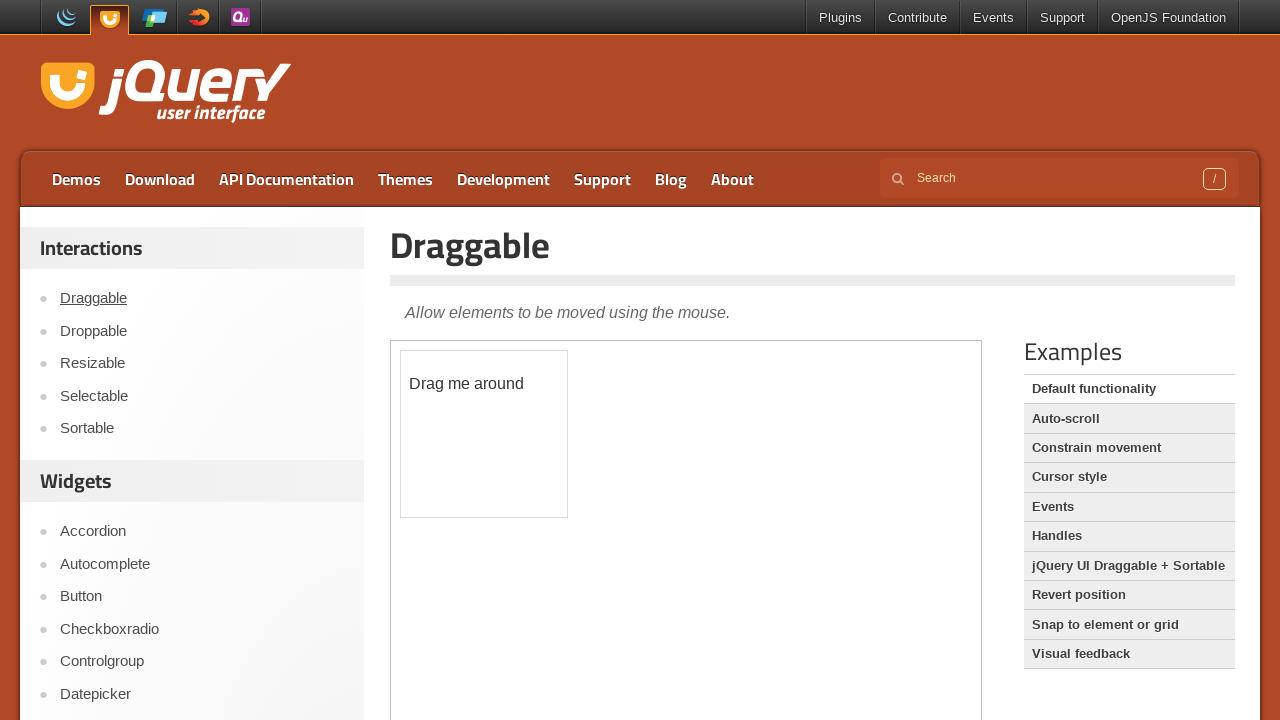

Waited for draggable element to be visible
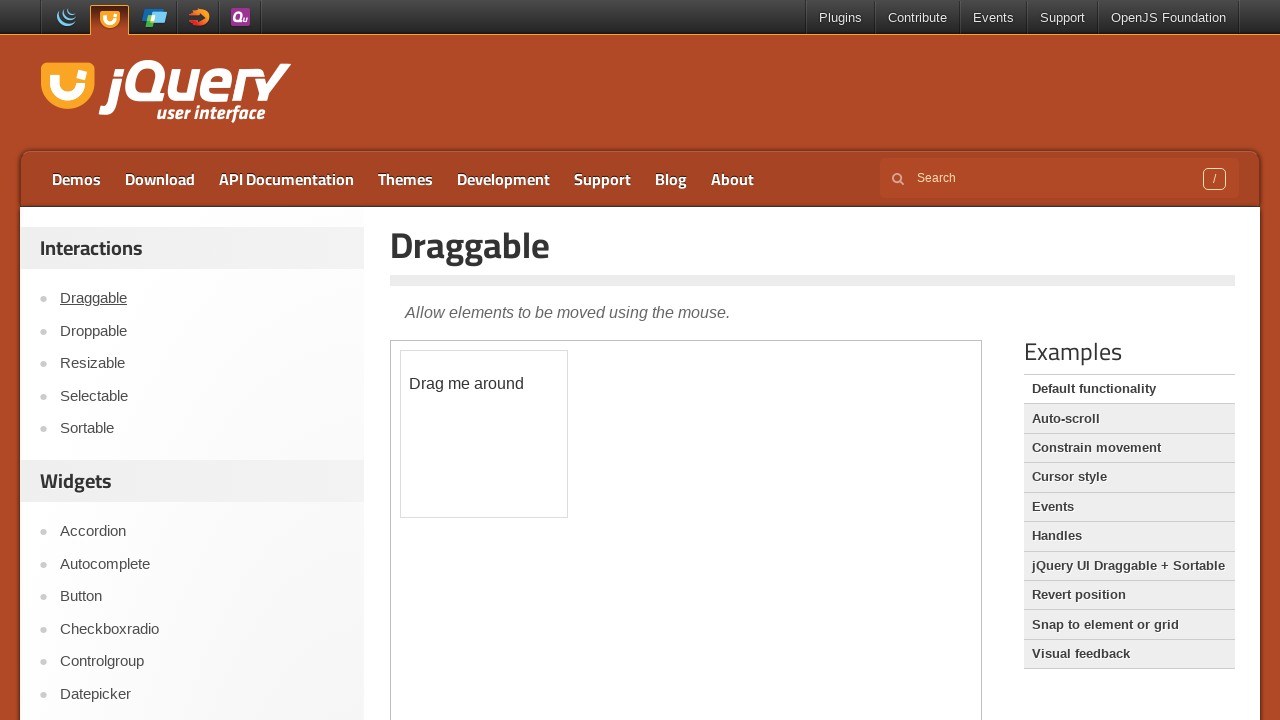

Retrieved text content from draggable element
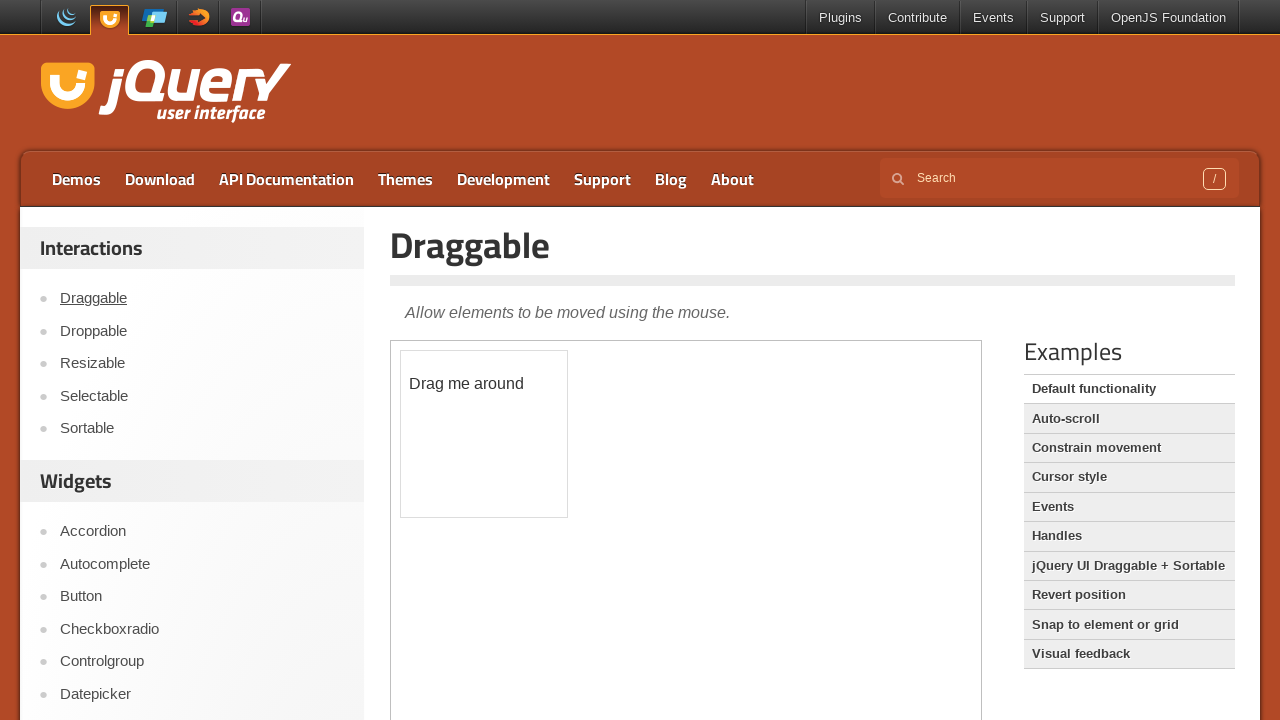

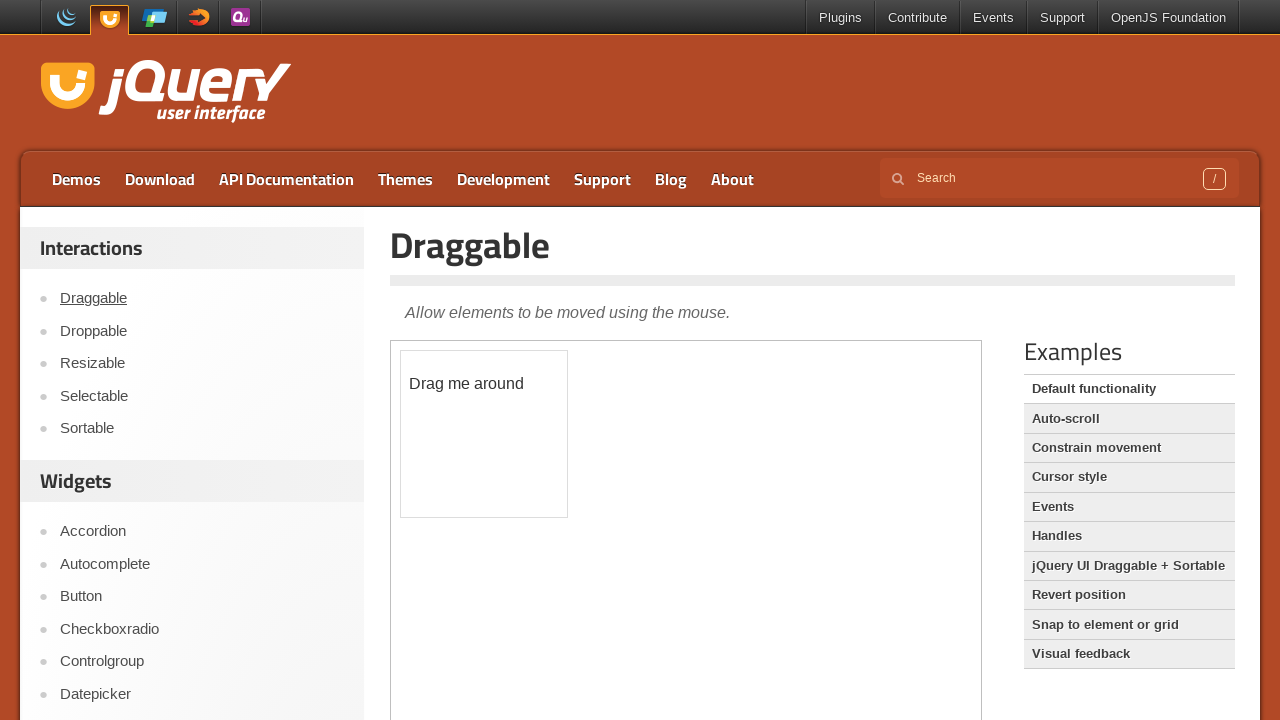